Opens the Axor Helmets website and verifies it loads successfully by waiting for the page to be ready.

Starting URL: https://axorhelmets.com/

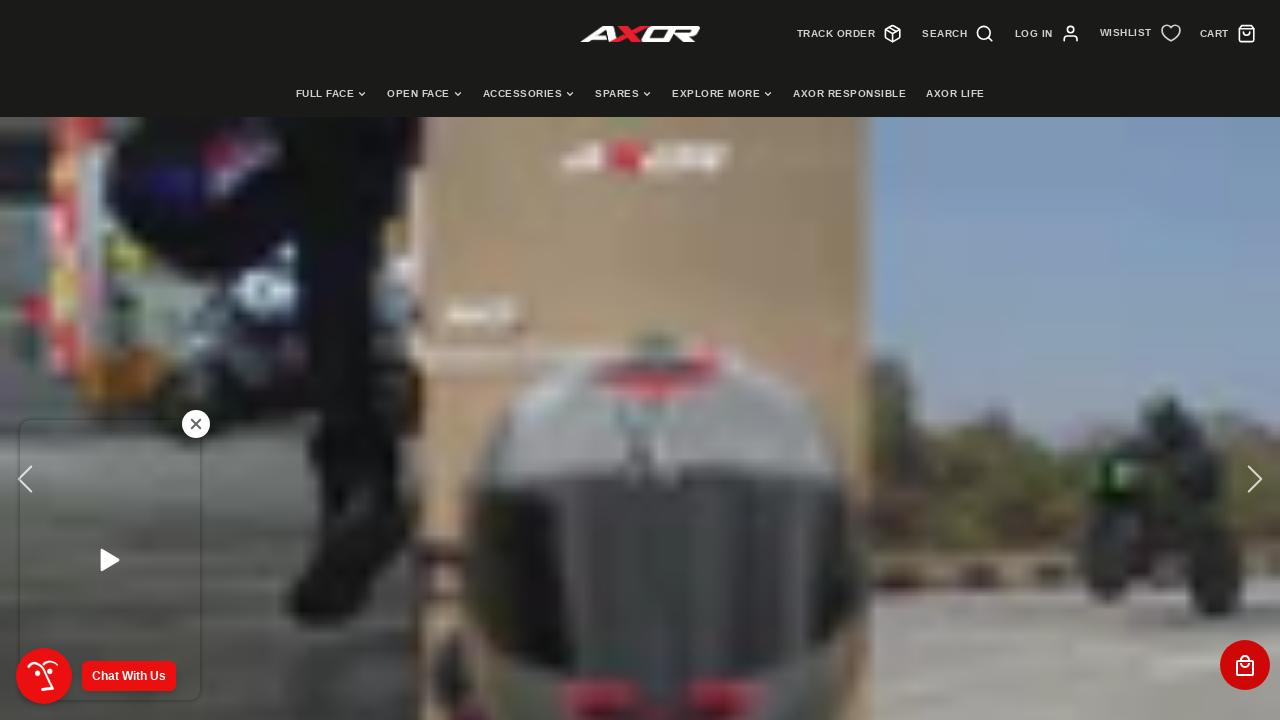

Navigated to Axor Helmets website
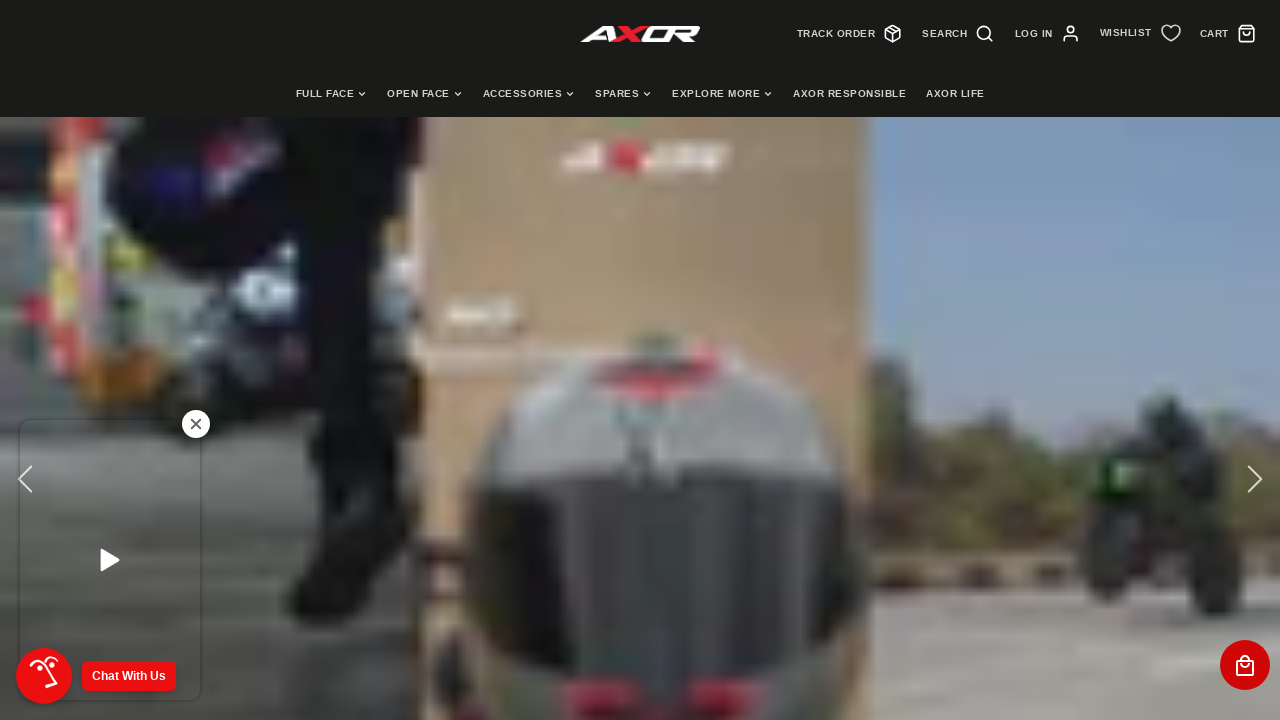

Page fully loaded with network idle state
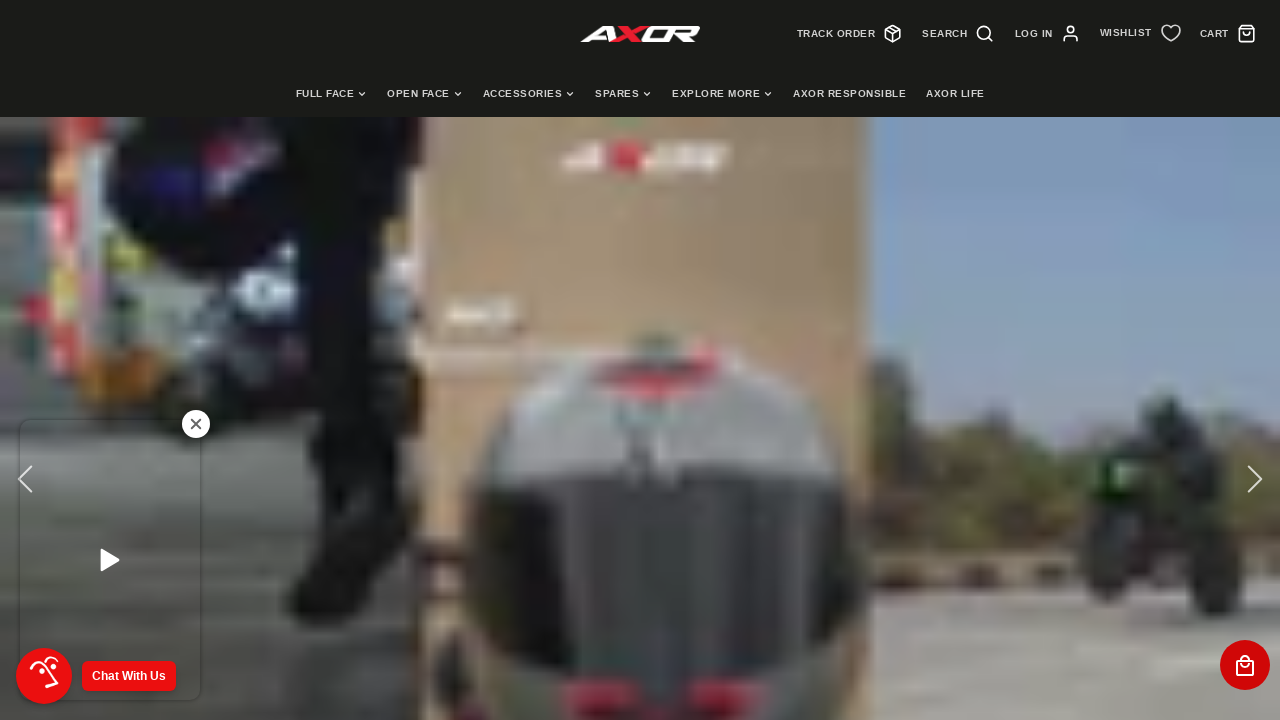

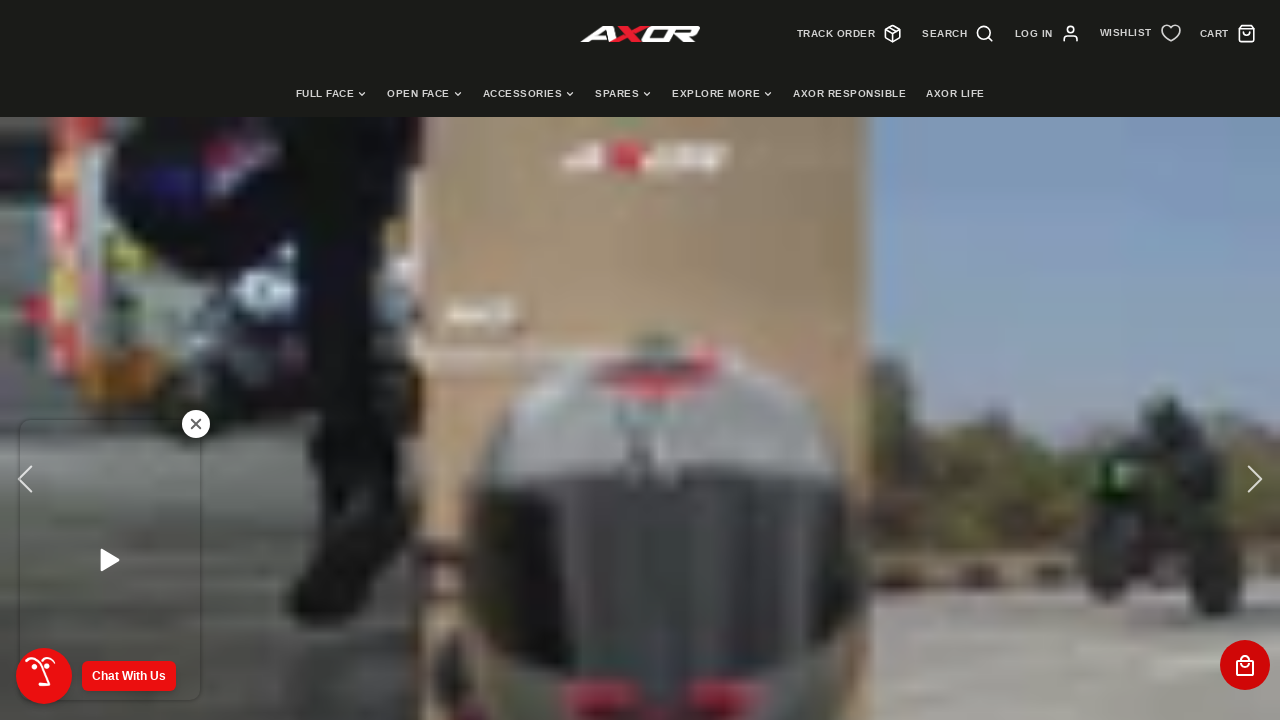